Tests the Add/Remove Elements page by adding buttons and then removing some of them

Starting URL: https://the-internet.herokuapp.com/

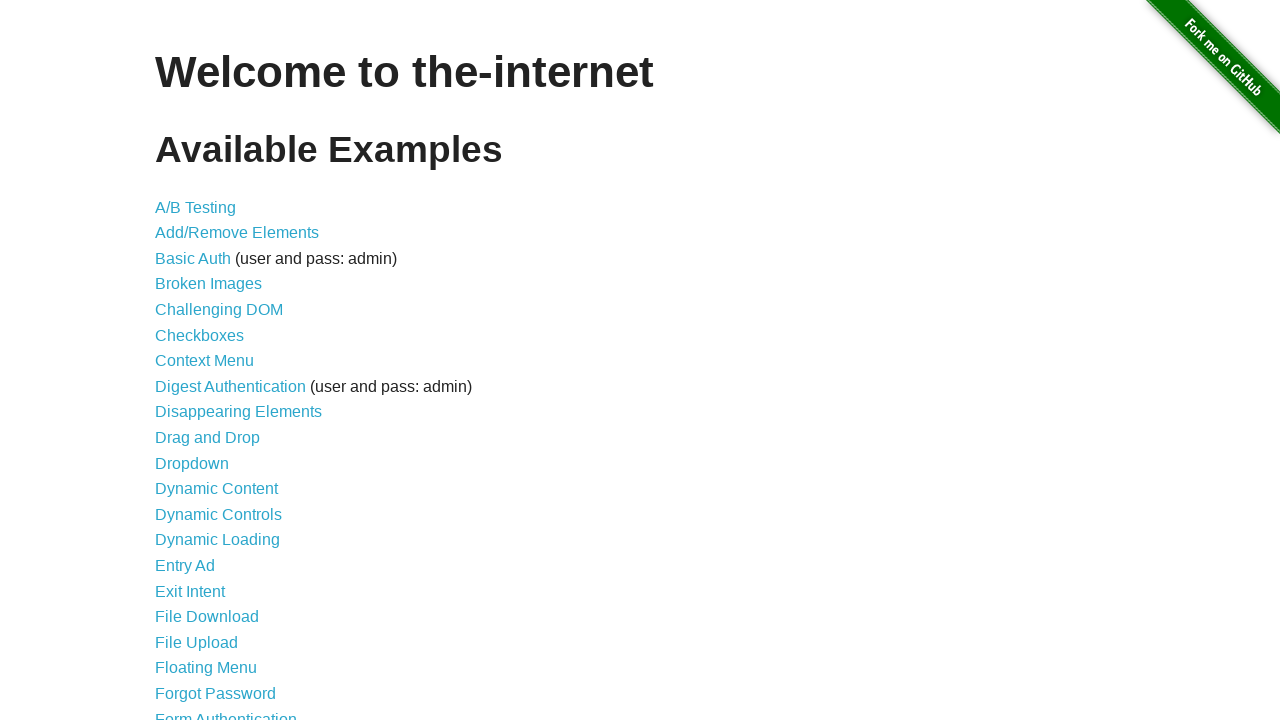

Clicked on Add/Remove Elements link at (237, 233) on a[href='/add_remove_elements/']
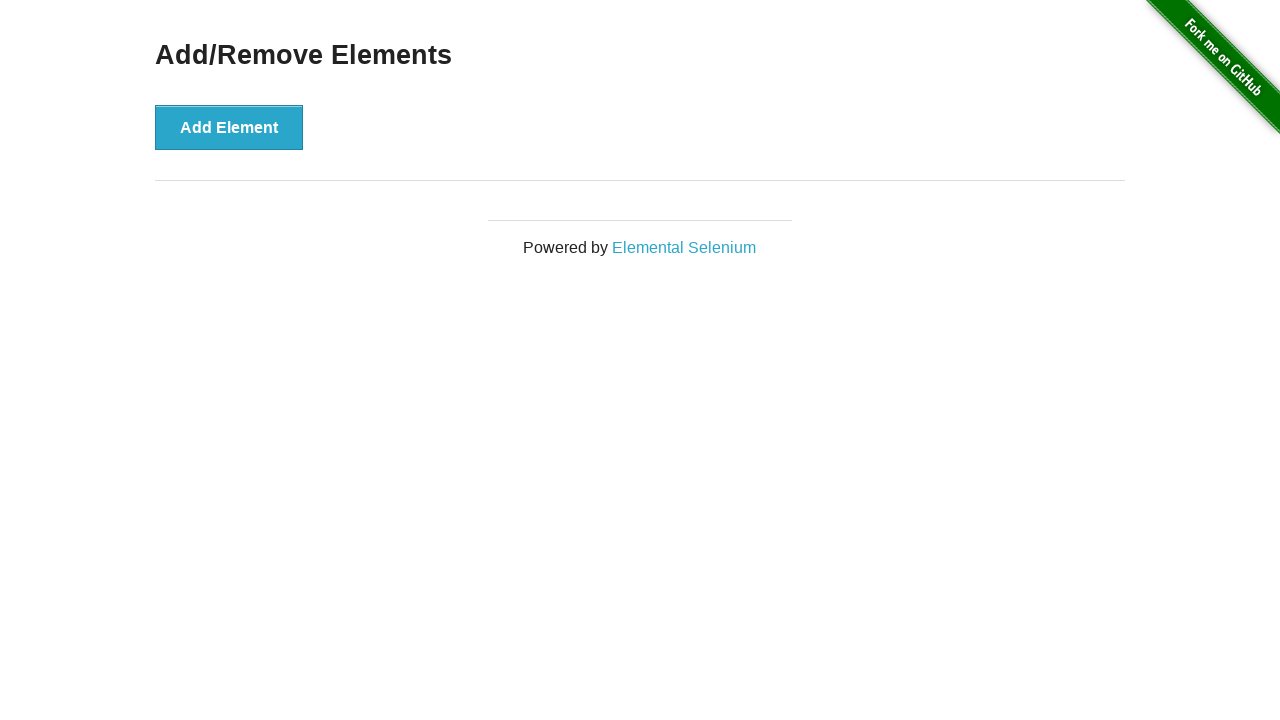

Add Element button loaded
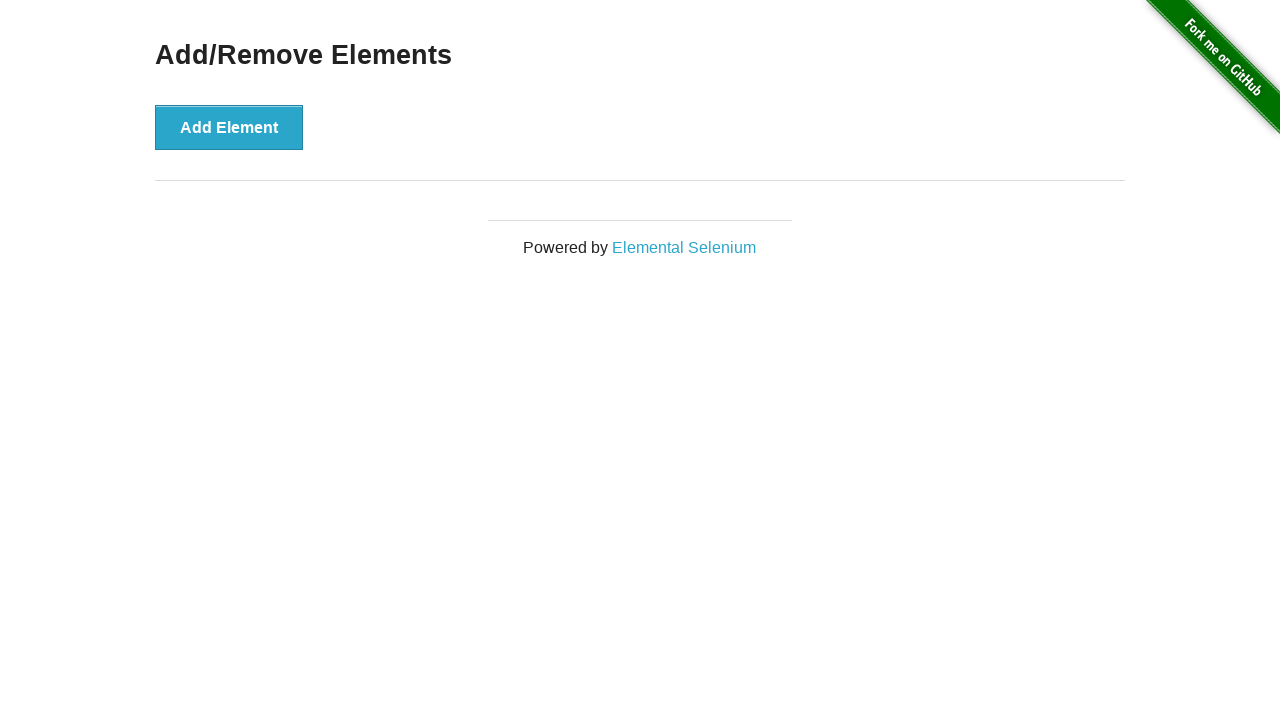

Clicked Add Element button (iteration 1 of 3) at (229, 127) on button[onclick='addElement()']
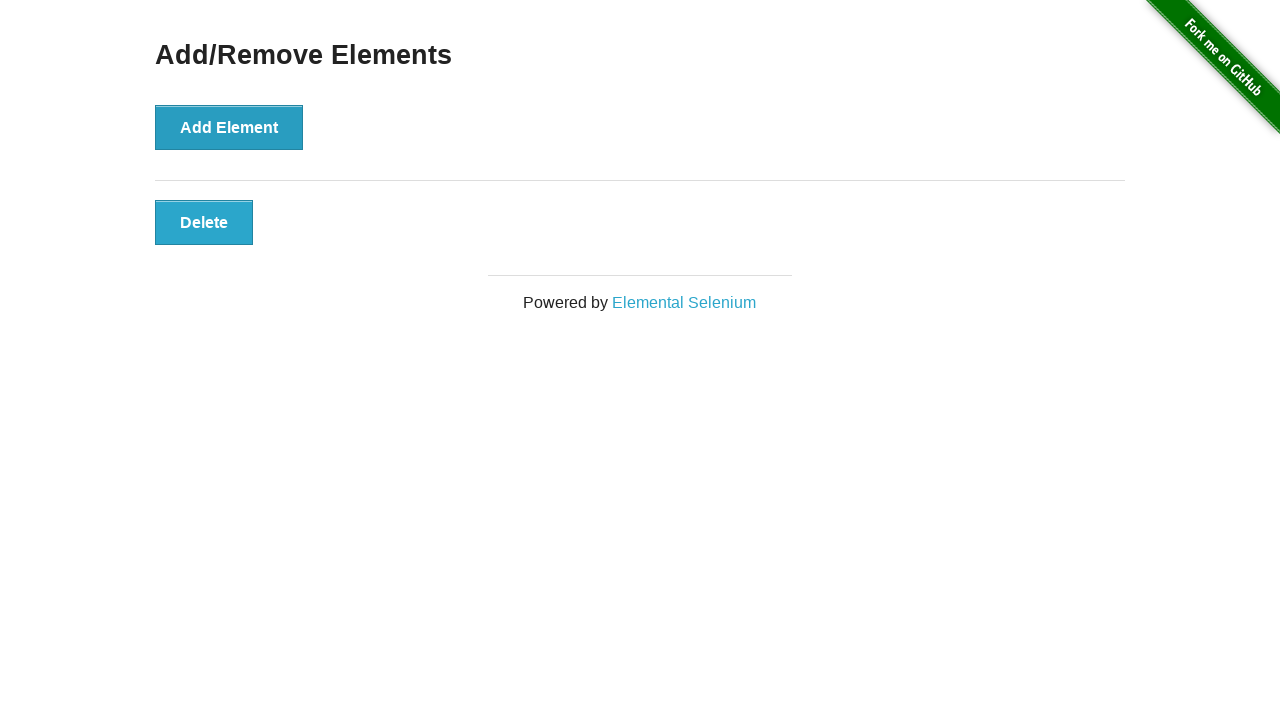

Clicked Add Element button (iteration 2 of 3) at (229, 127) on button[onclick='addElement()']
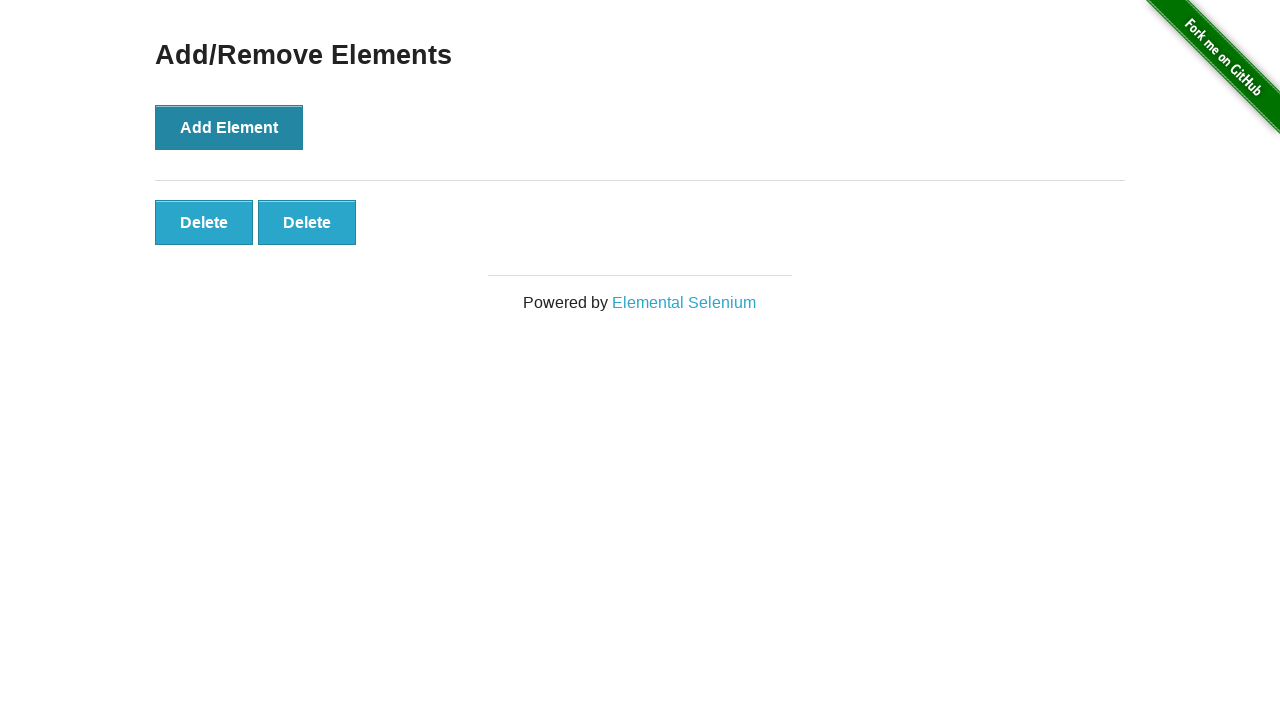

Clicked Add Element button (iteration 3 of 3) at (229, 127) on button[onclick='addElement()']
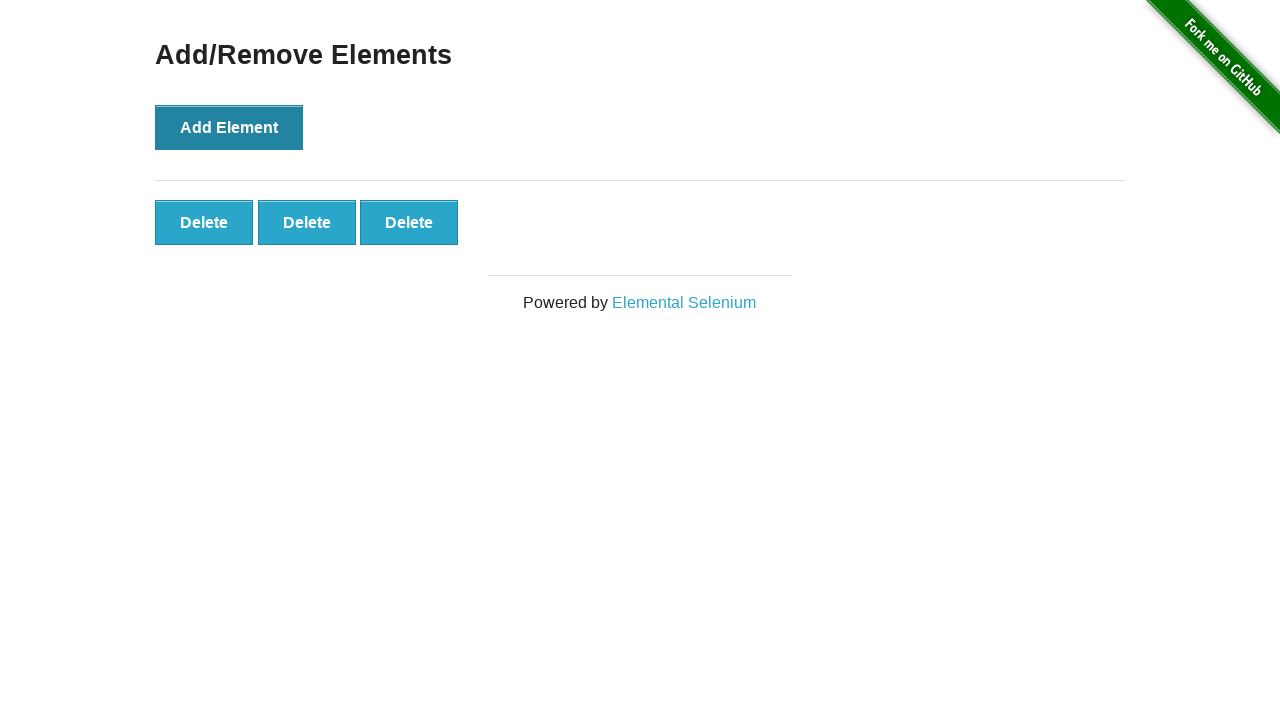

Verified 3 delete buttons exist
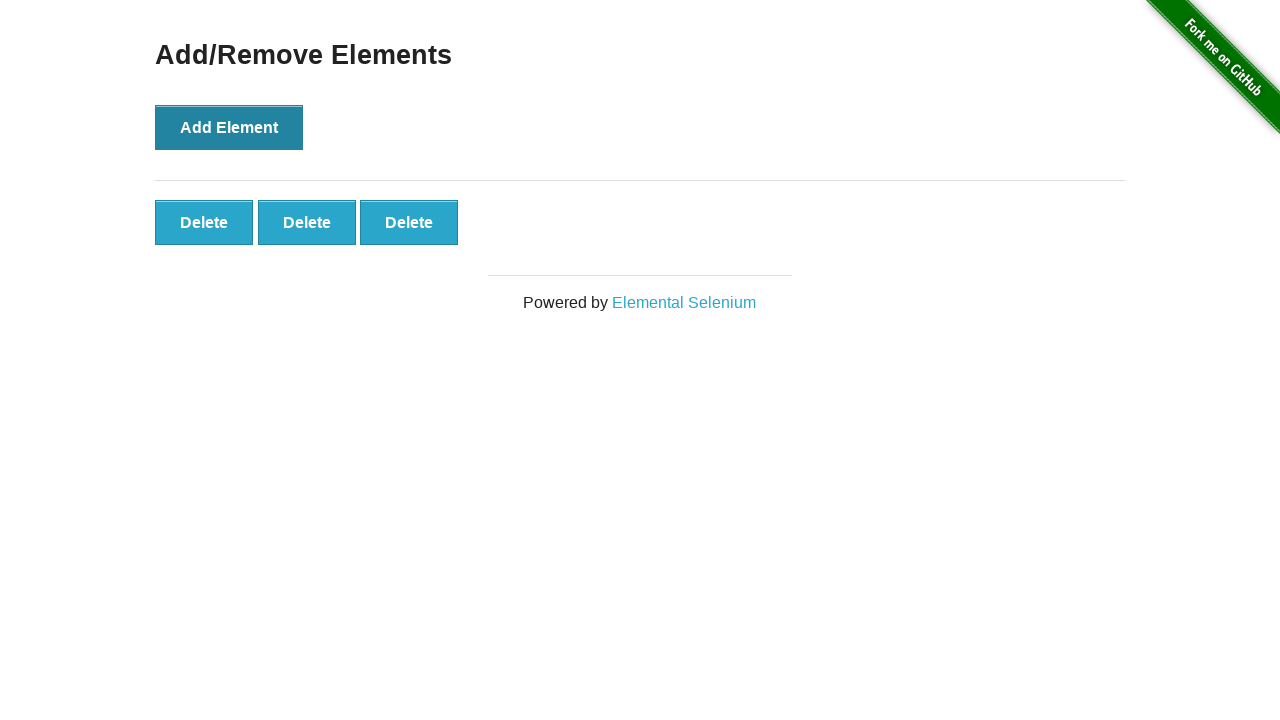

Clicked delete button to remove (iteration 1 of 2) at (204, 222) on #elements button >> nth=0
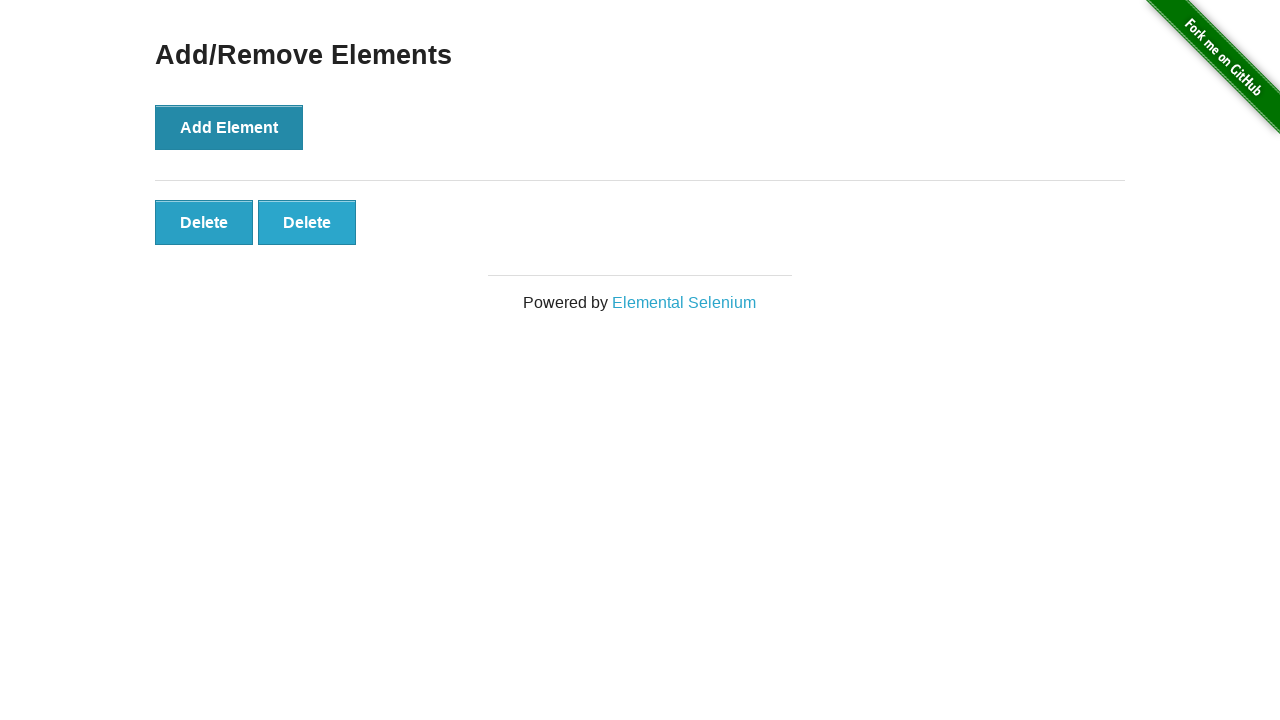

Clicked delete button to remove (iteration 2 of 2) at (204, 222) on #elements button >> nth=0
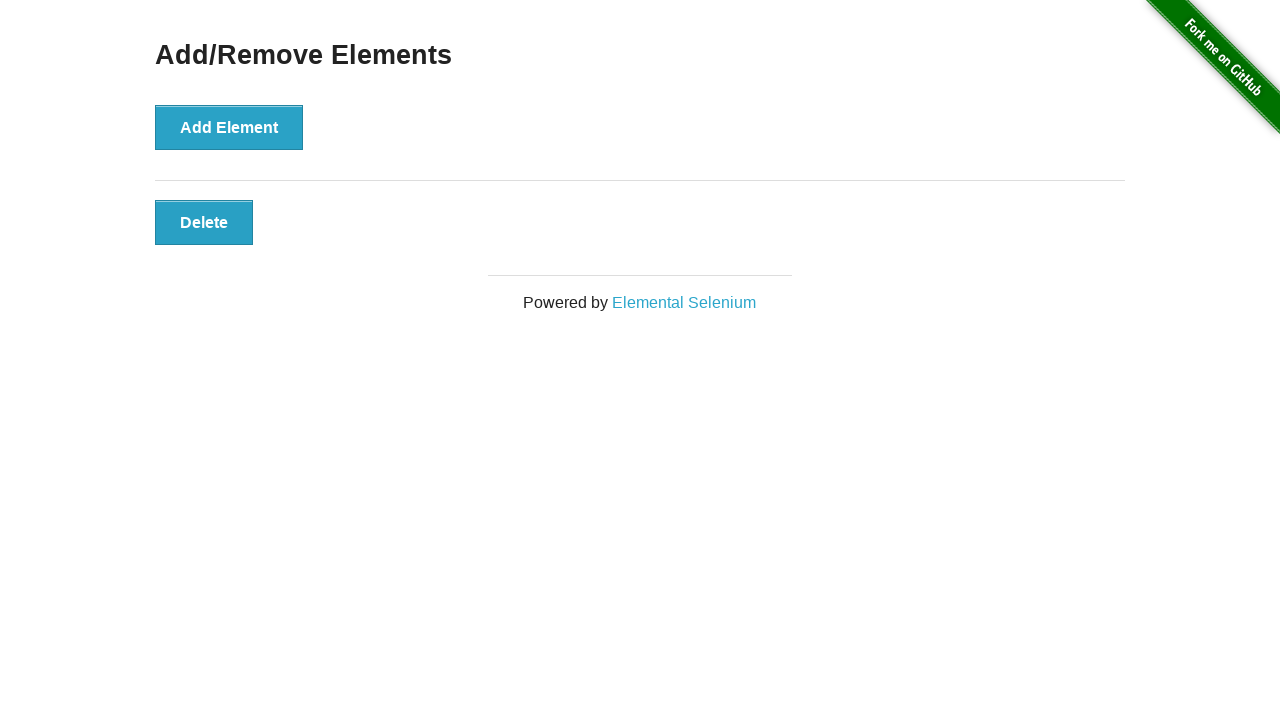

Verified 1 delete button remains
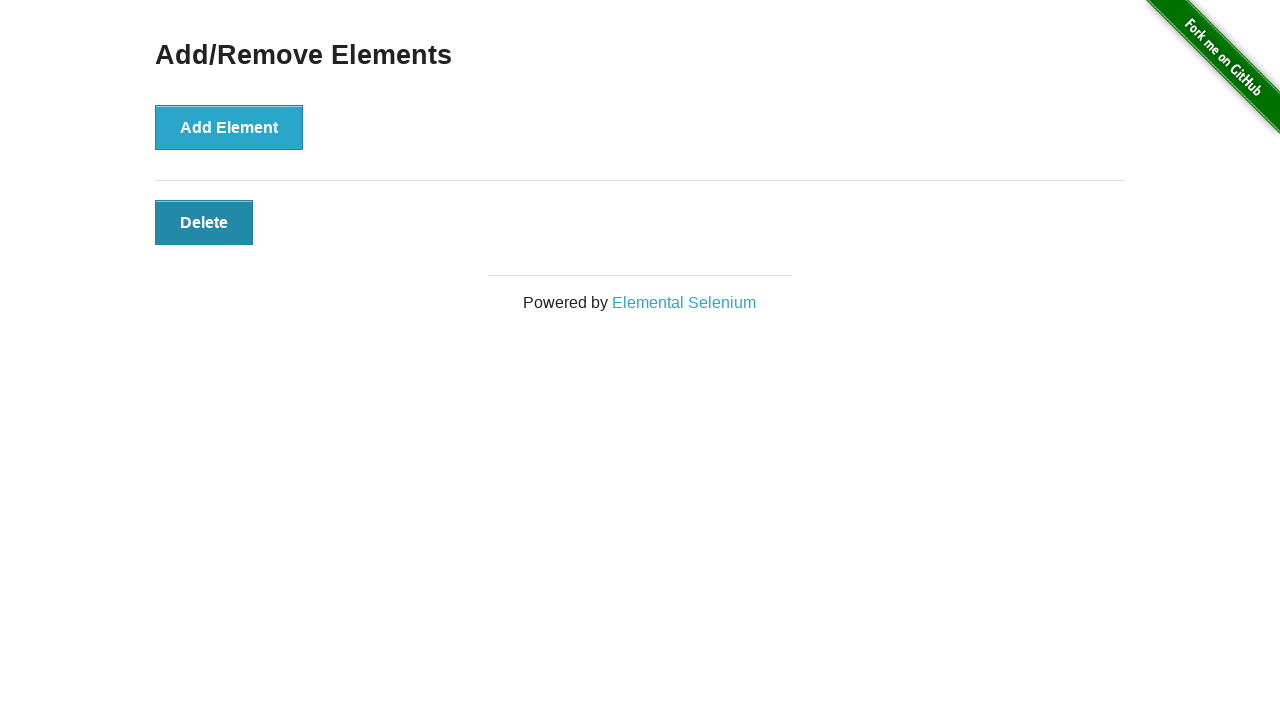

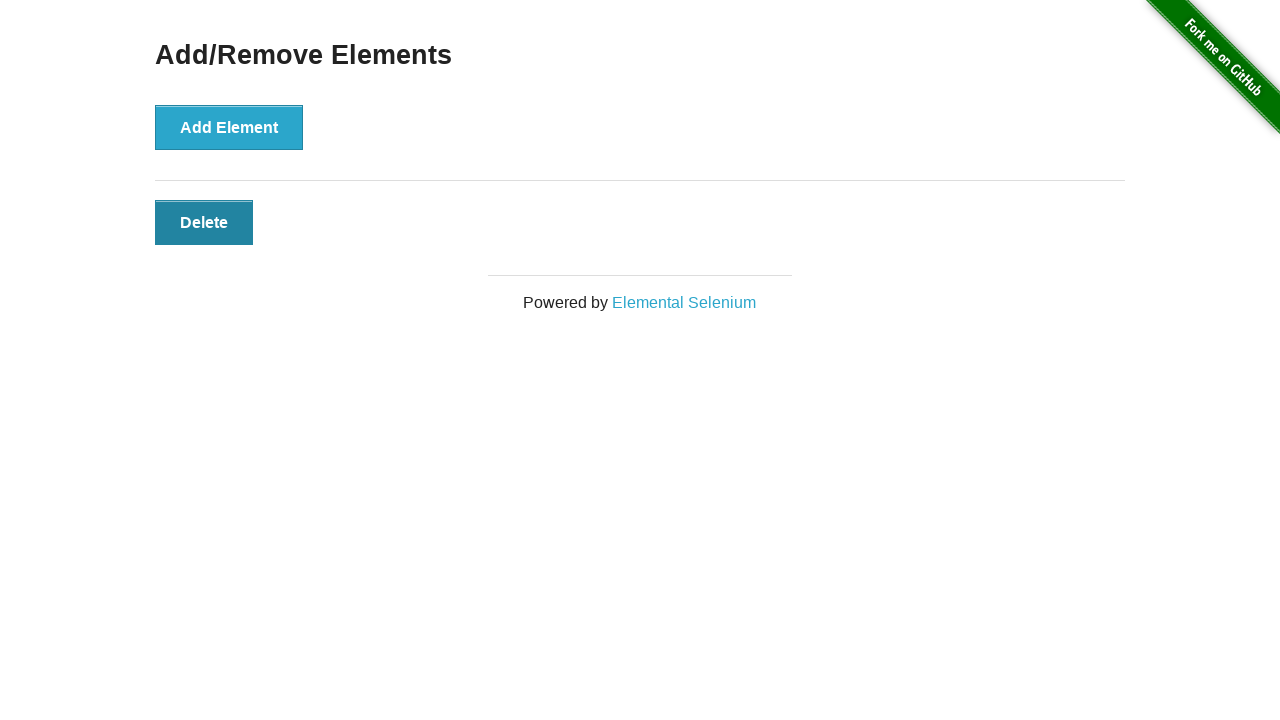